Tests JavaScript execution by navigating to a practice page, scrolling down, and retrieving page URL and title information

Starting URL: https://selectorshub.com/xpath-practice-page/

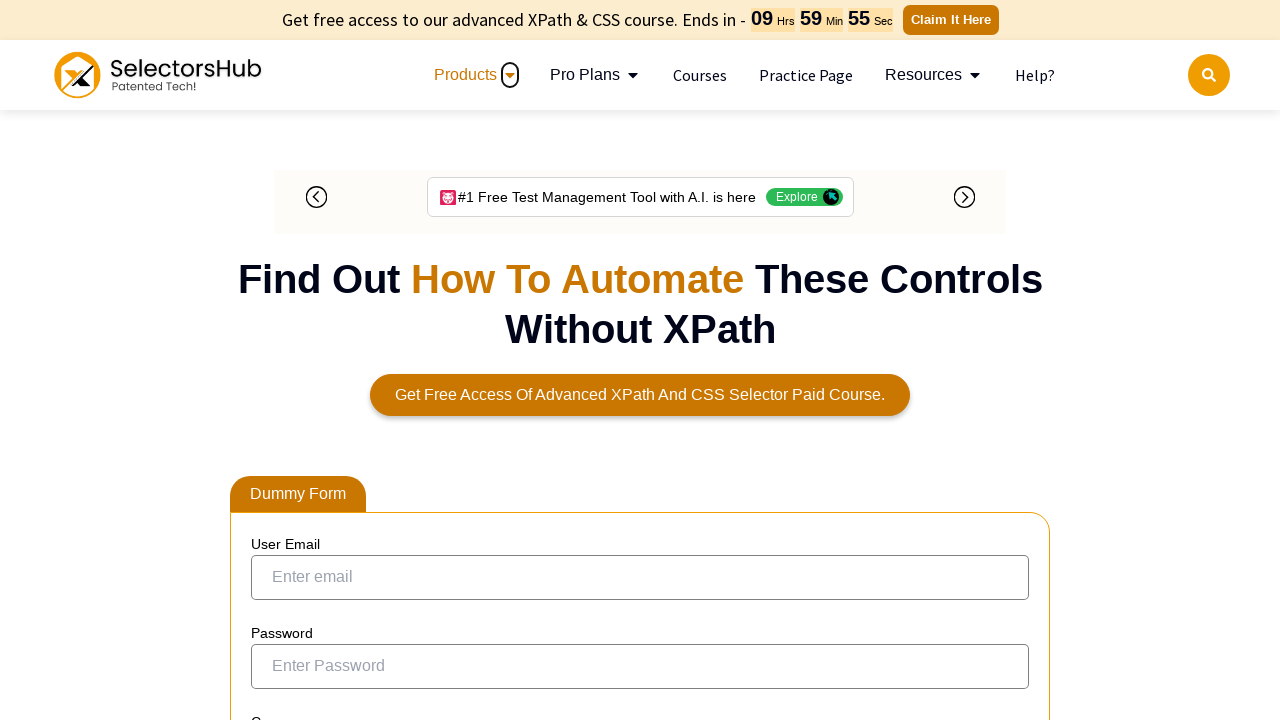

Navigated to XPath practice page
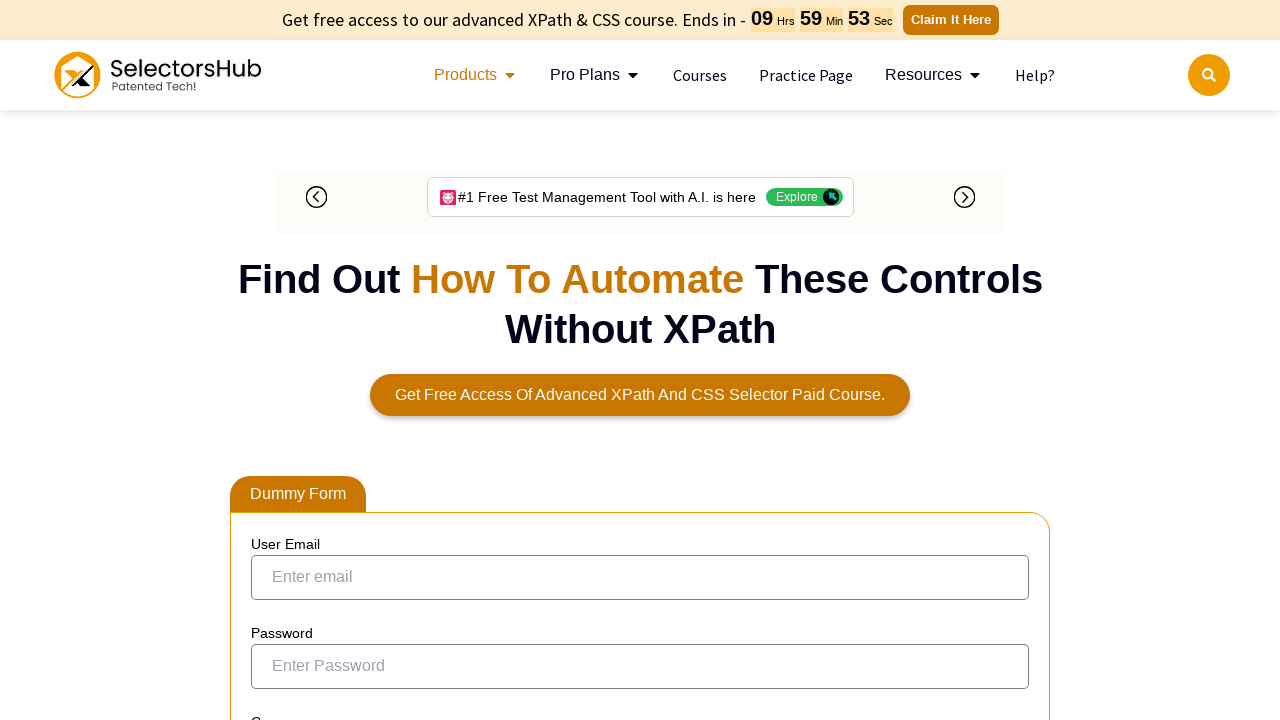

Scrolled down the page by 1000 pixels
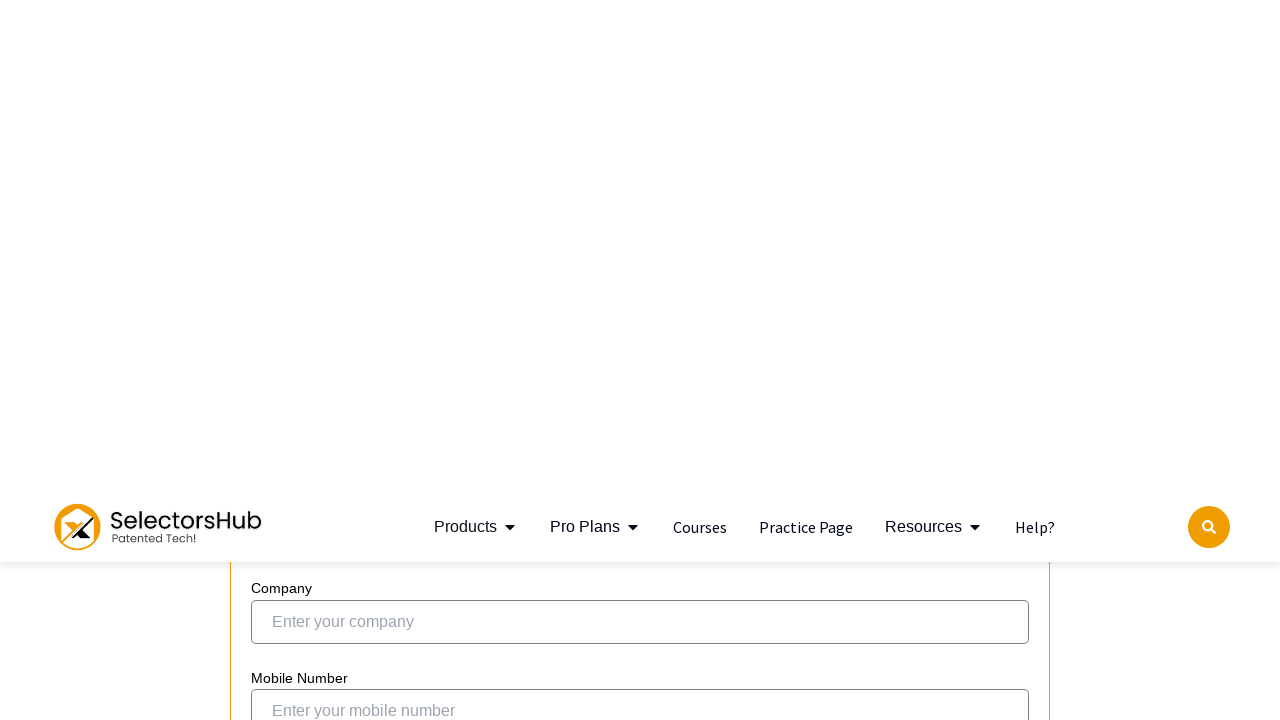

Retrieved current page URL via JavaScript
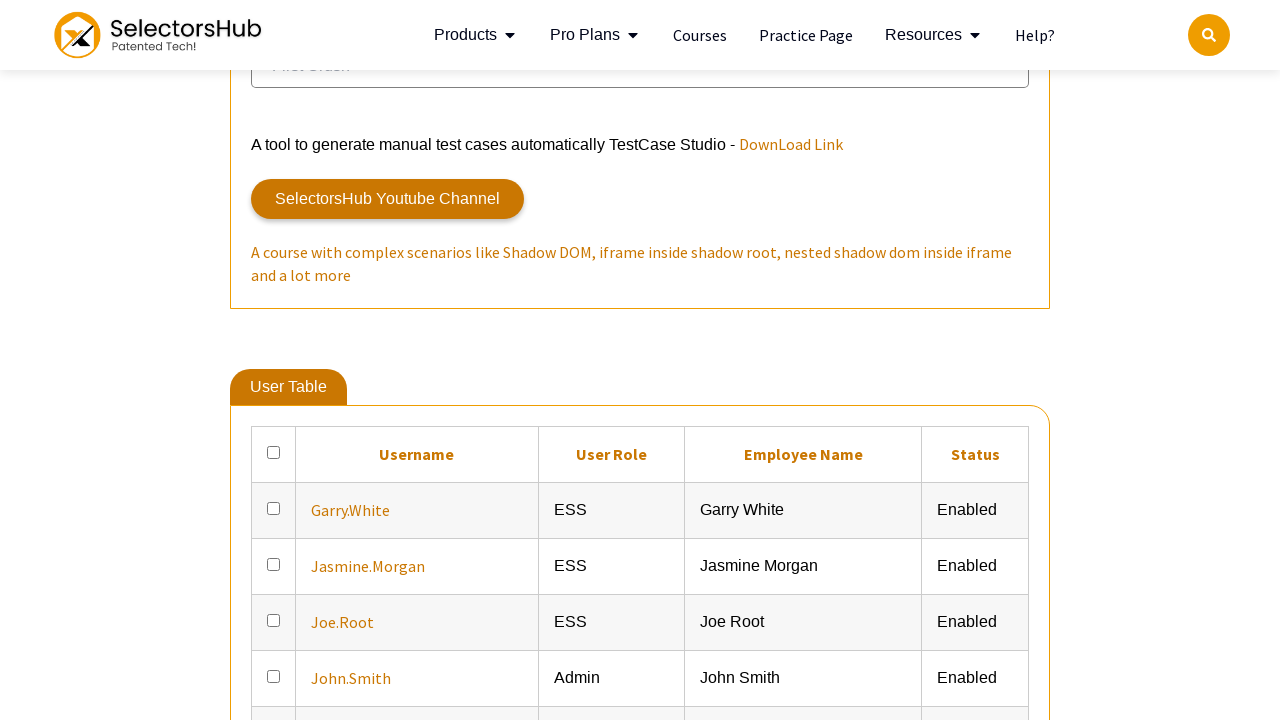

Retrieved current page title via JavaScript
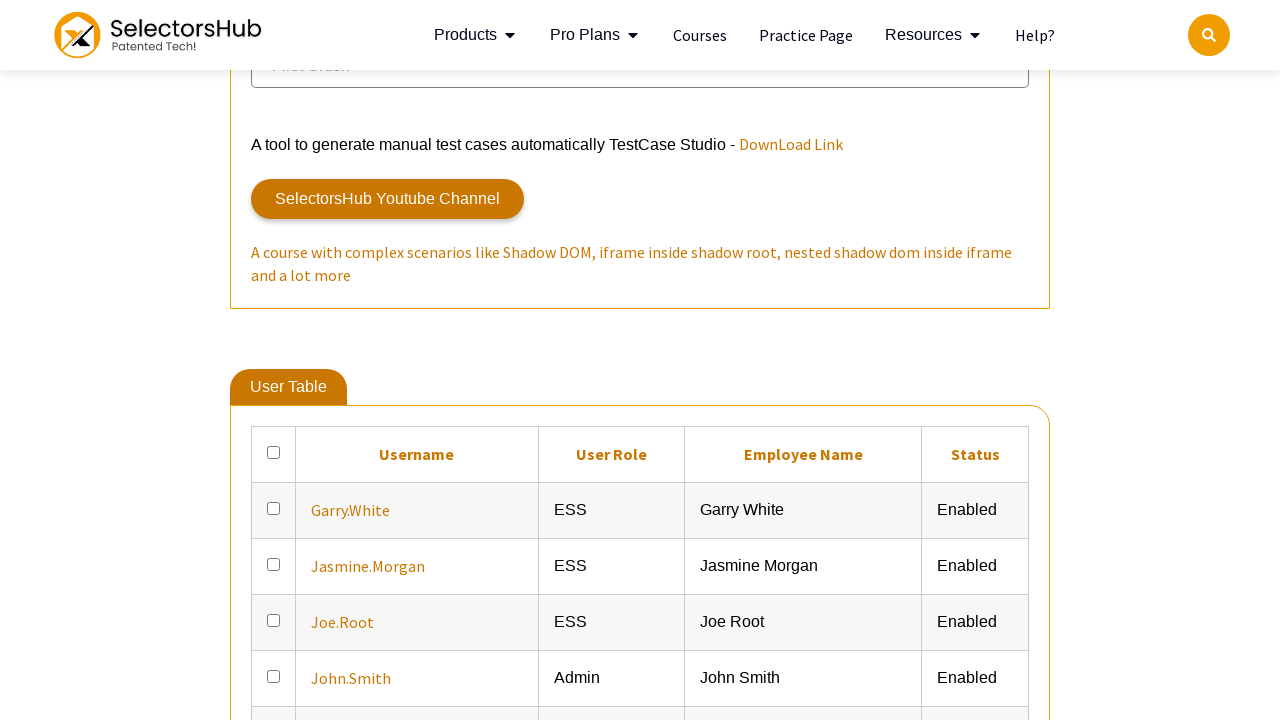

Printed URL: https://selectorshub.com/xpath-practice-page/
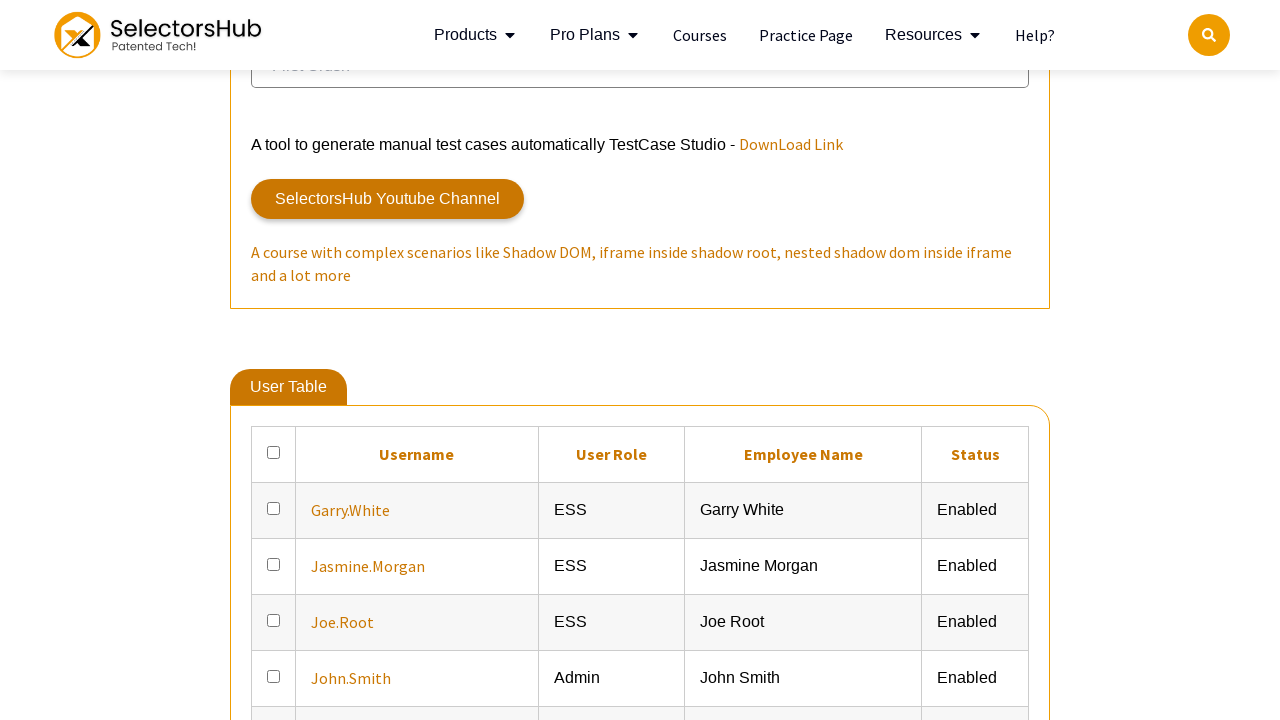

Printed title: Xpath Practice Page | Shadow dom, nested shadow dom, iframe, nested iframe and more complex automation scenarios.
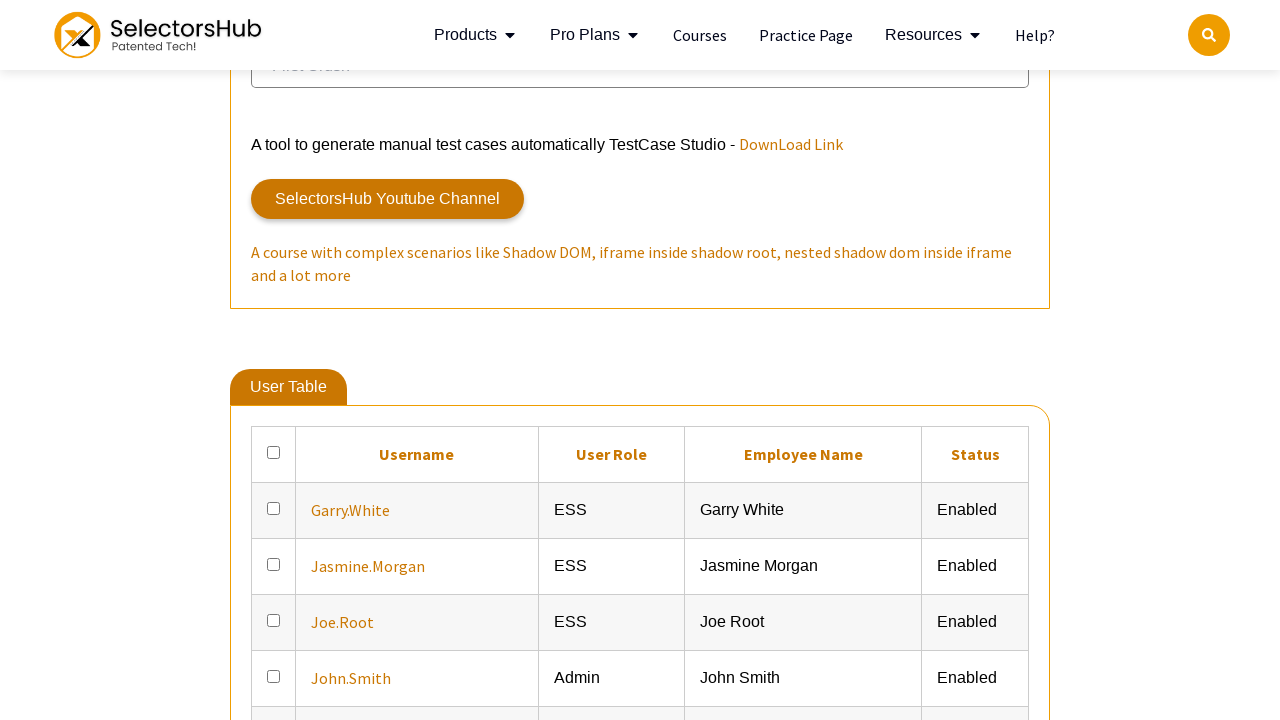

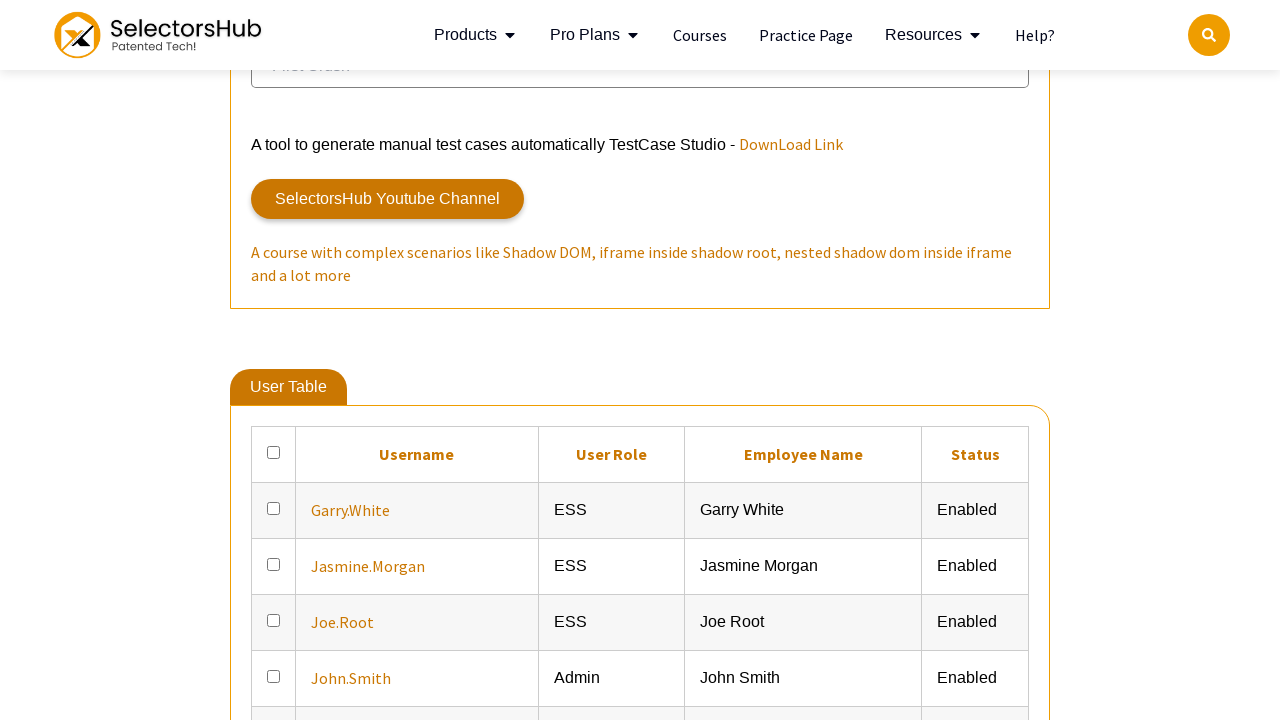